Tests web table delete and search functionality by deleting a record and searching for data in the table

Starting URL: https://demoqa.com/elements

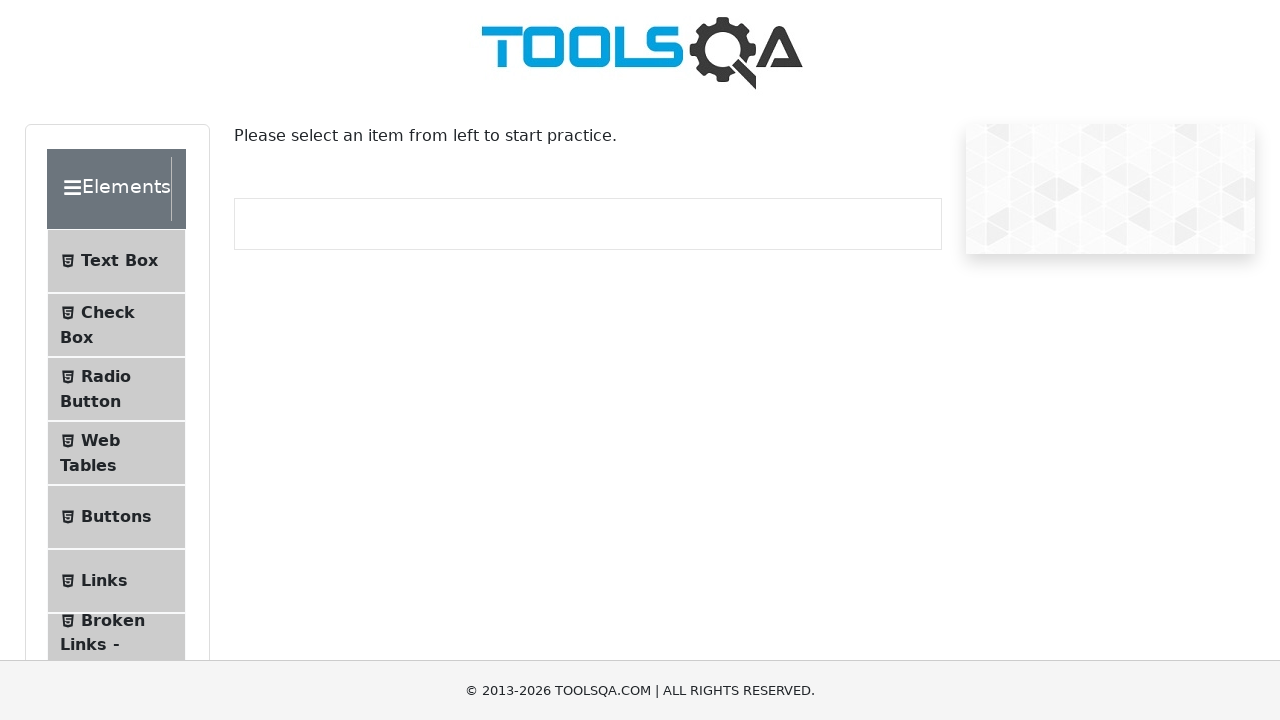

Clicked on Web Tables menu item at (116, 453) on xpath=//*[@id='item-3']
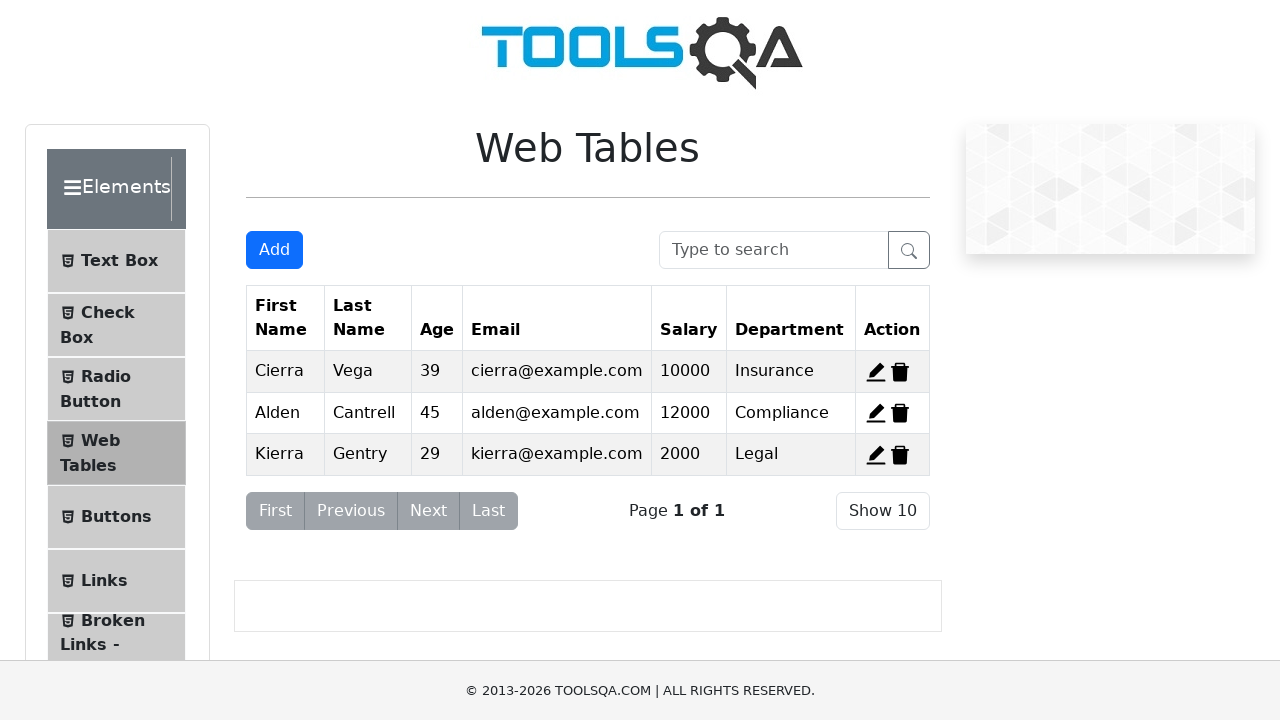

Deleted record from row 3 at (900, 454) on #delete-record-3 path
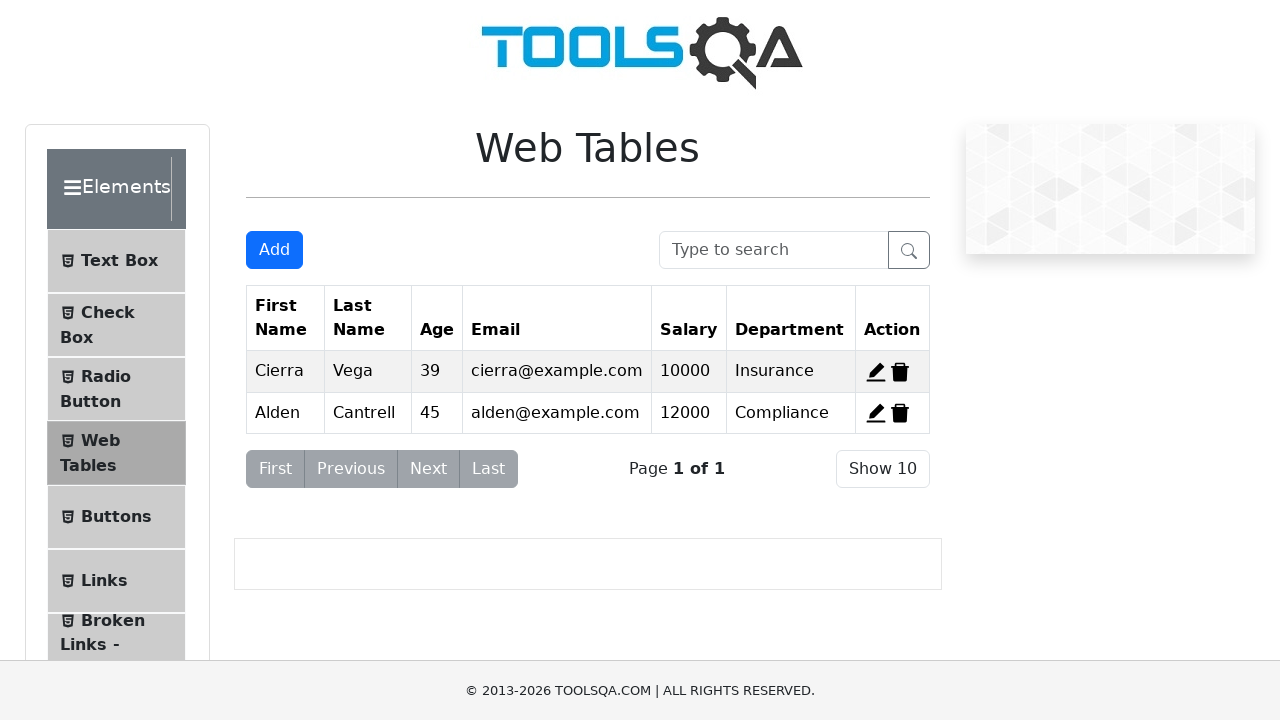

Searched for 'abcd123' in the web table on #searchBox
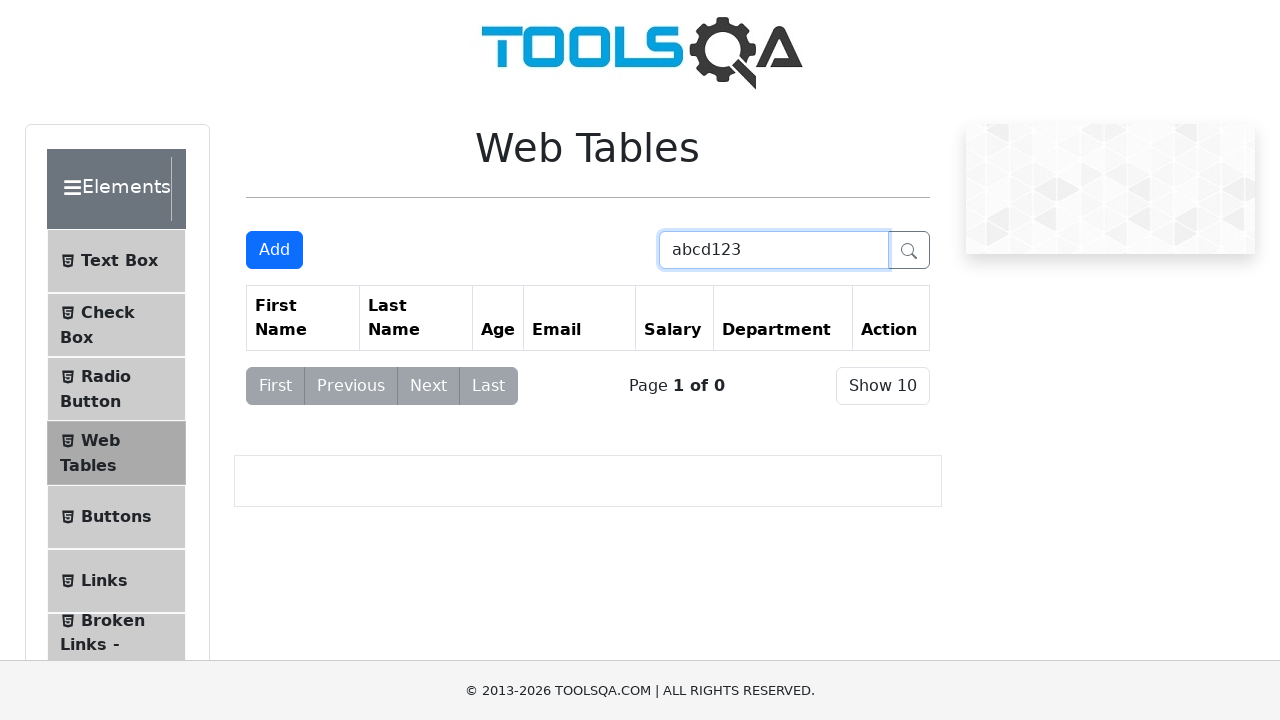

Refreshed the page
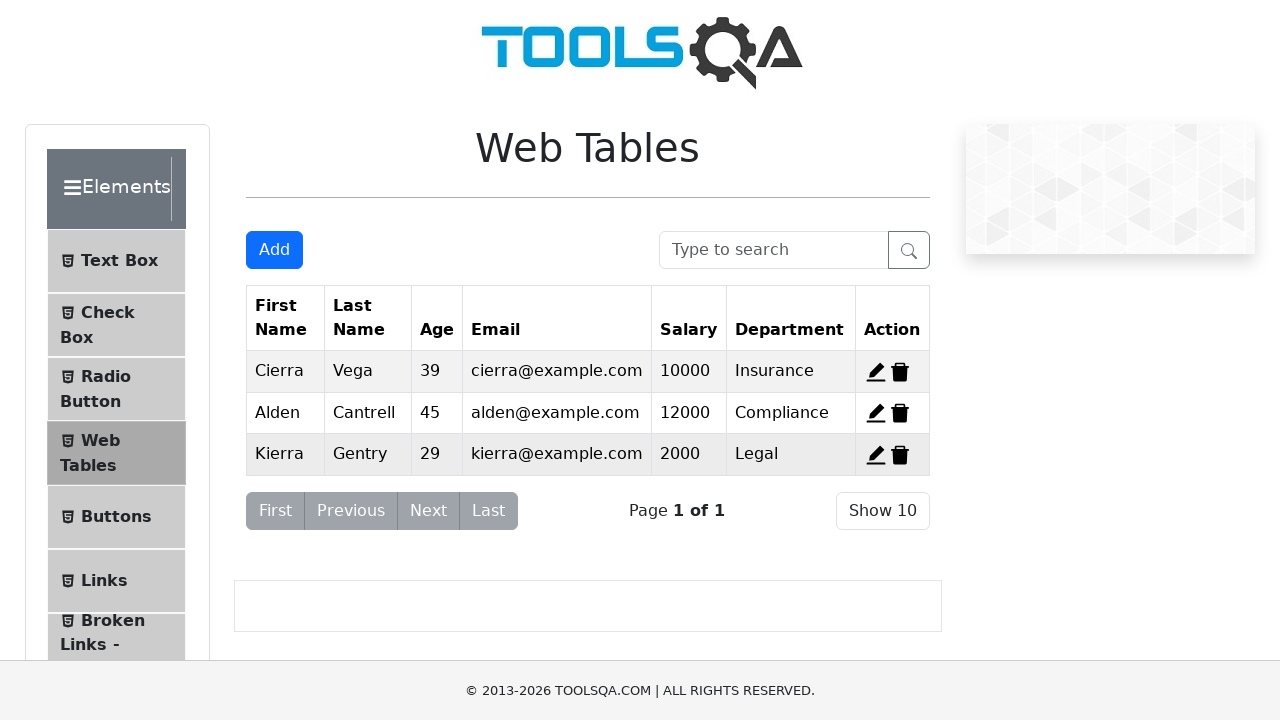

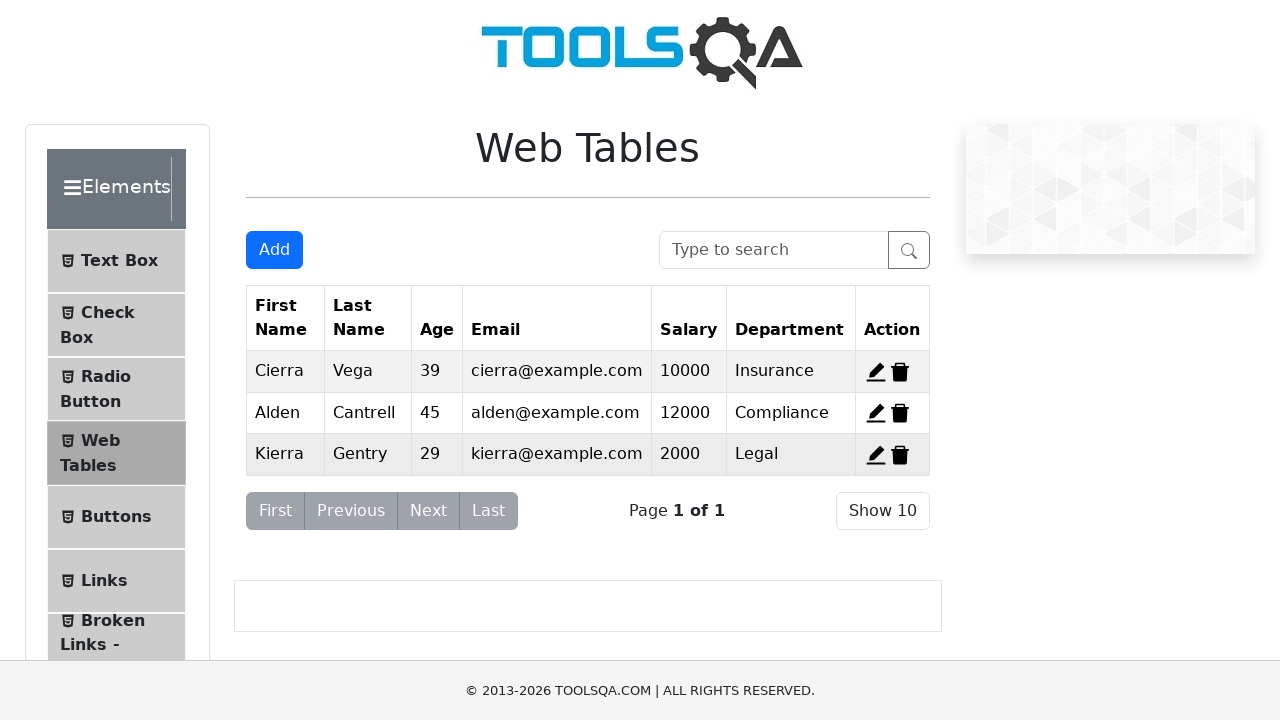